Tests GitHub issue visibility by searching for a repository, navigating to it, opening the Issues tab, and verifying a specific issue exists.

Starting URL: https://github.com

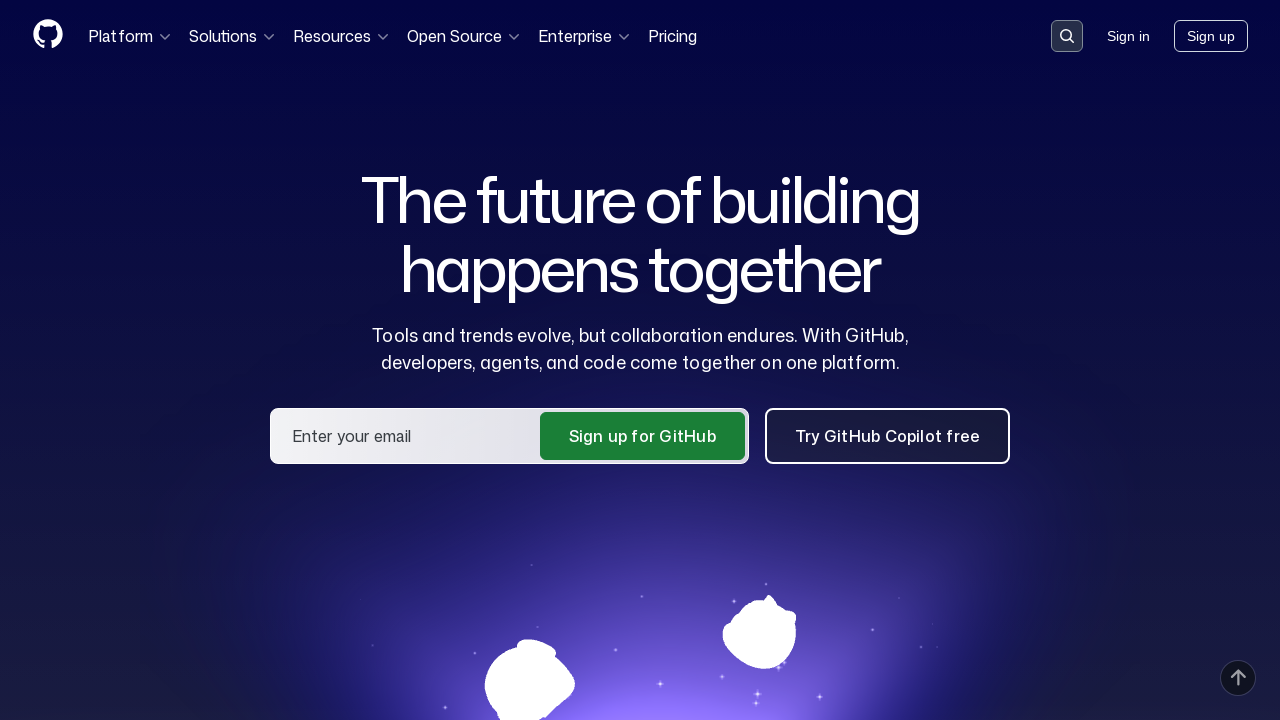

Clicked search button in header at (1067, 36) on .header-search-button
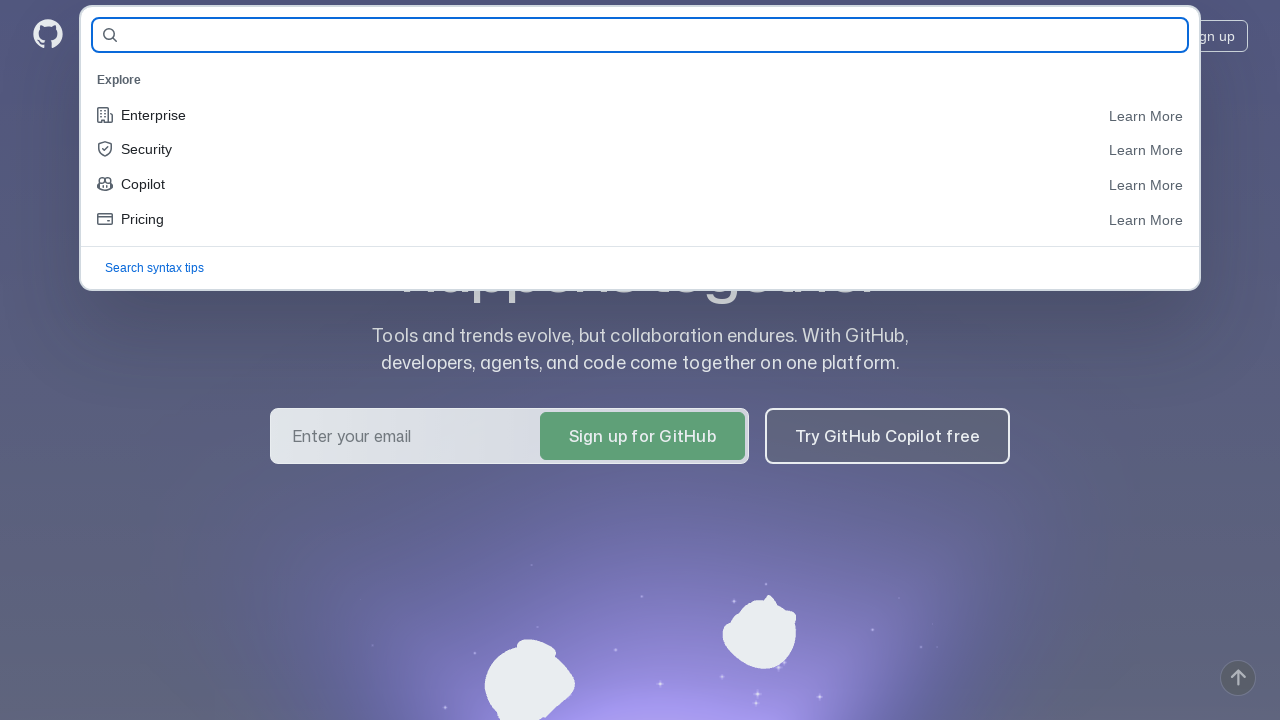

Filled search field with repository name 'qa-guru/qa_guru_14_10' on #query-builder-test
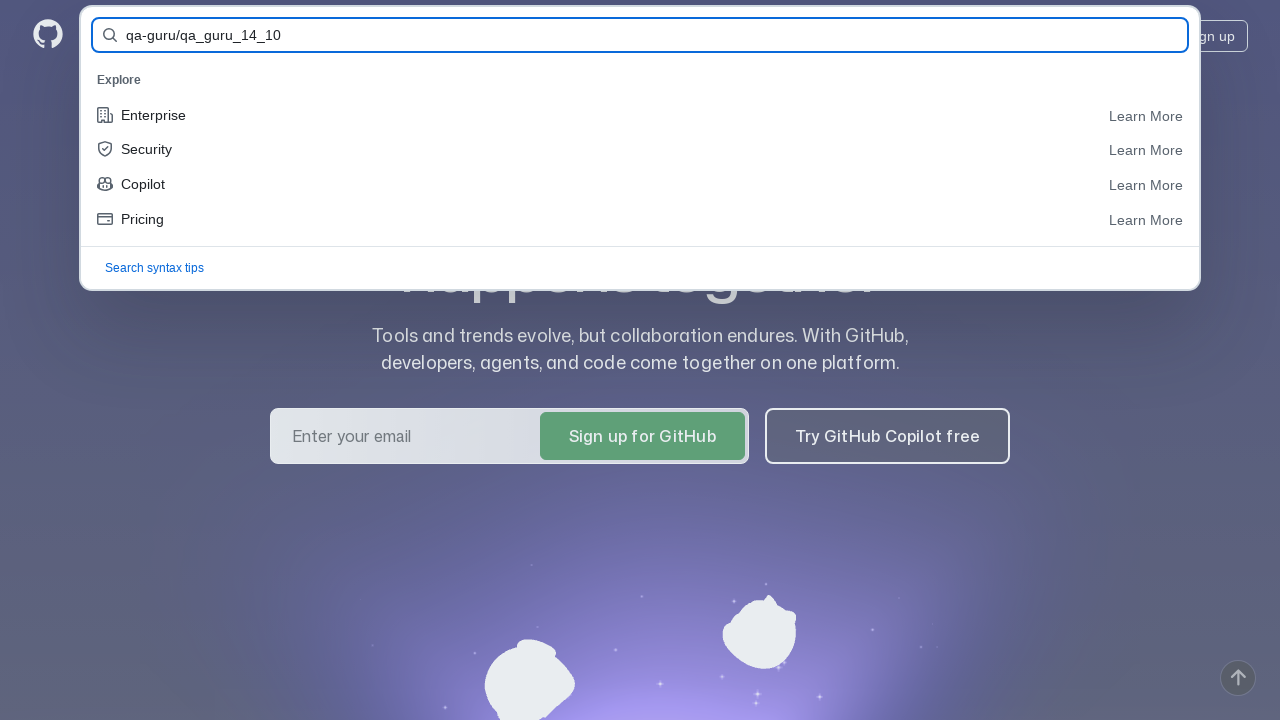

Pressed Enter to search for repository on #query-builder-test
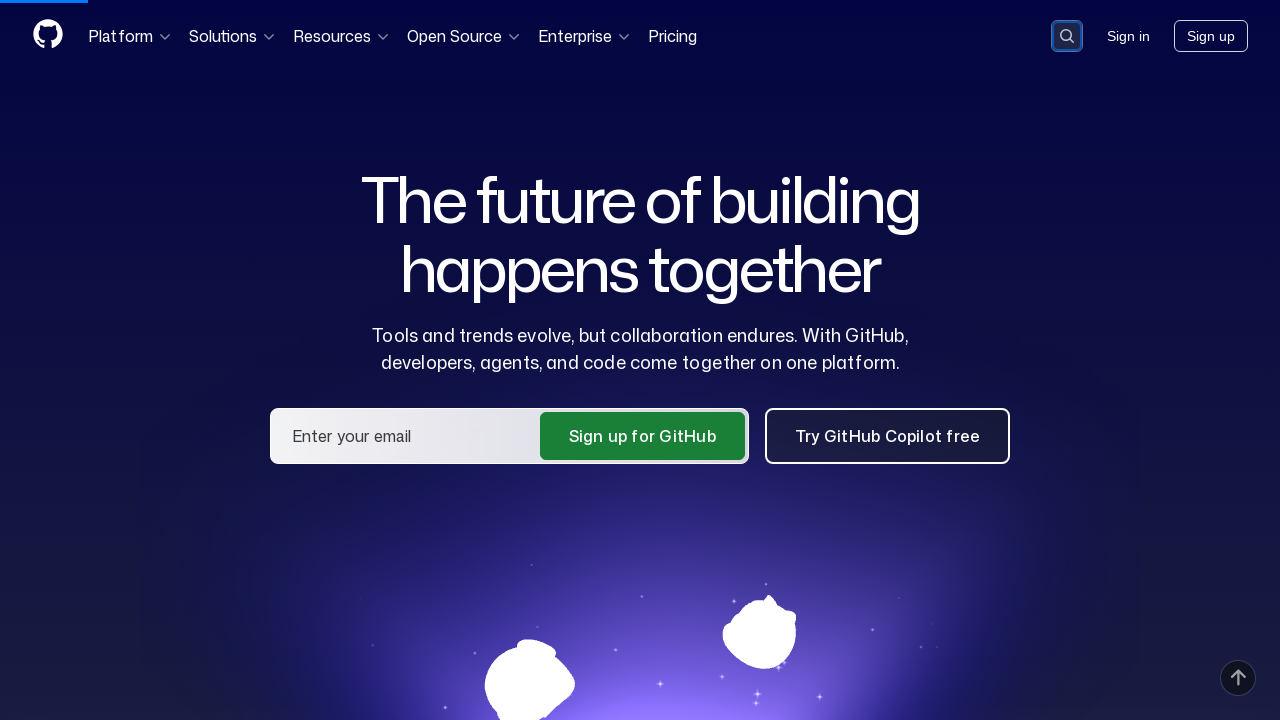

Clicked on repository link in search results at (459, 161) on a:has-text('qa-guru/qa_guru_14_10')
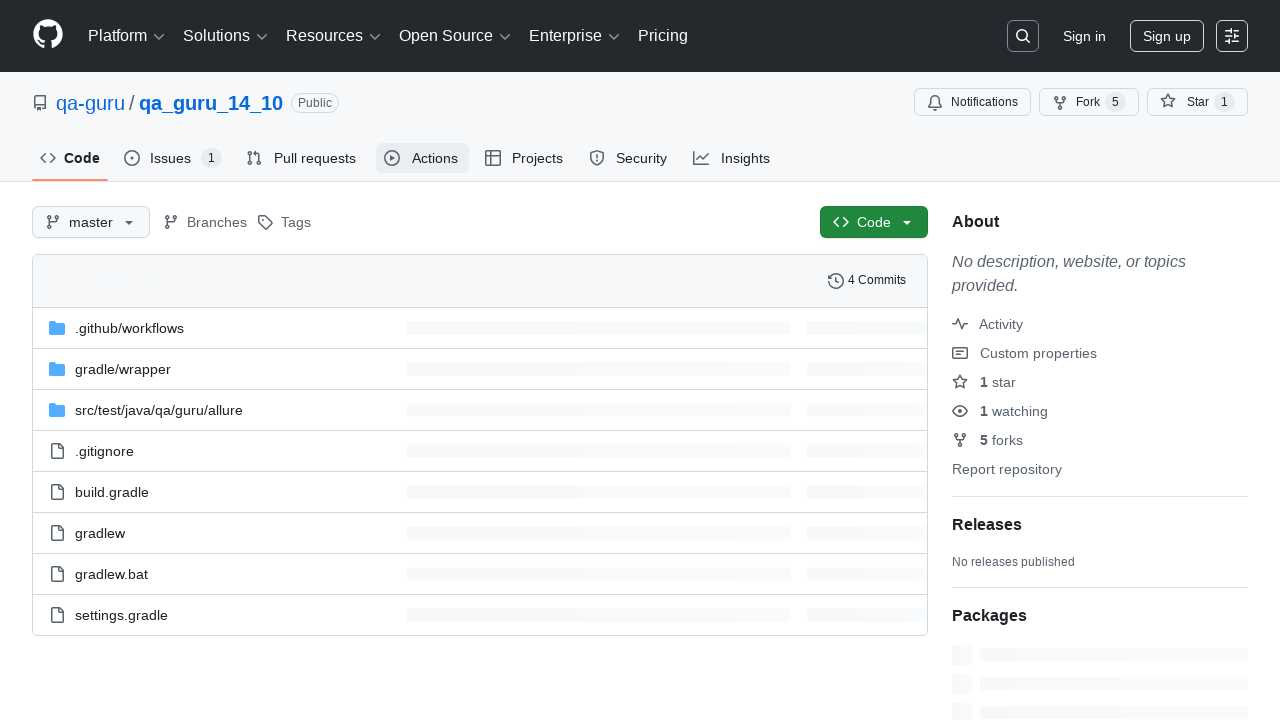

Clicked on Issues tab at (173, 158) on #issues-tab
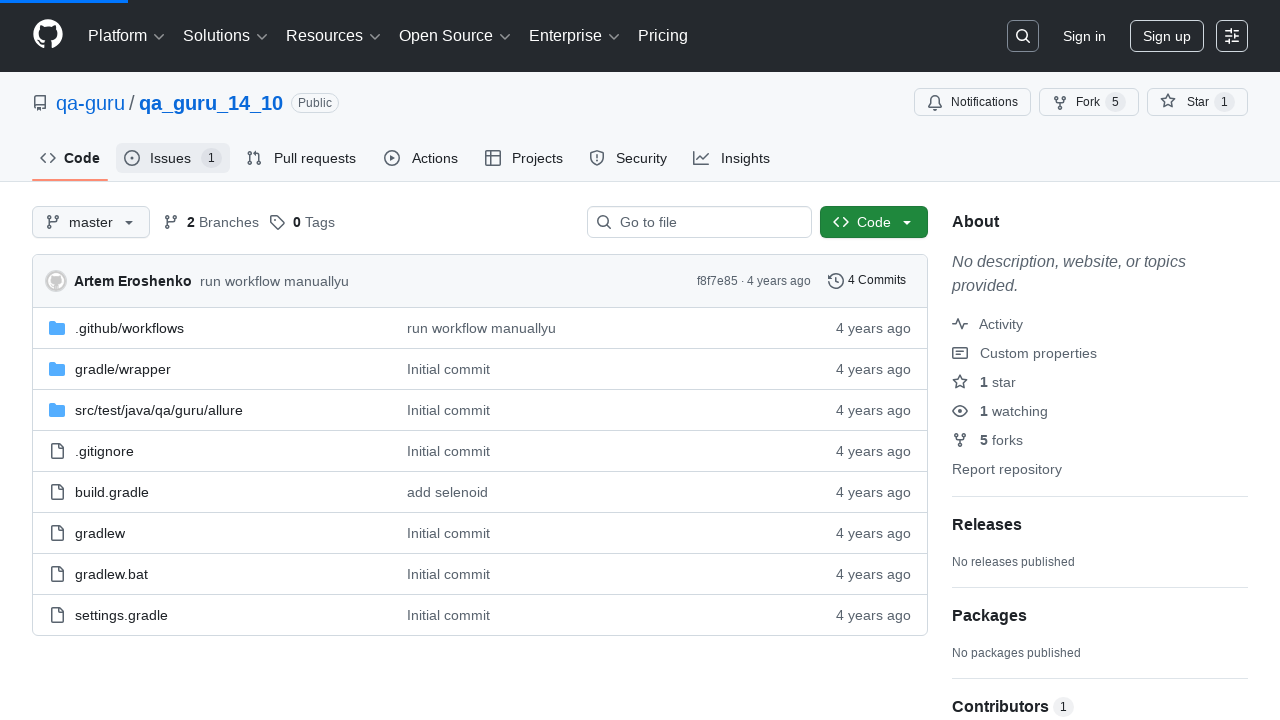

Verified issue 'Issue for Autotest' exists in Issues tab
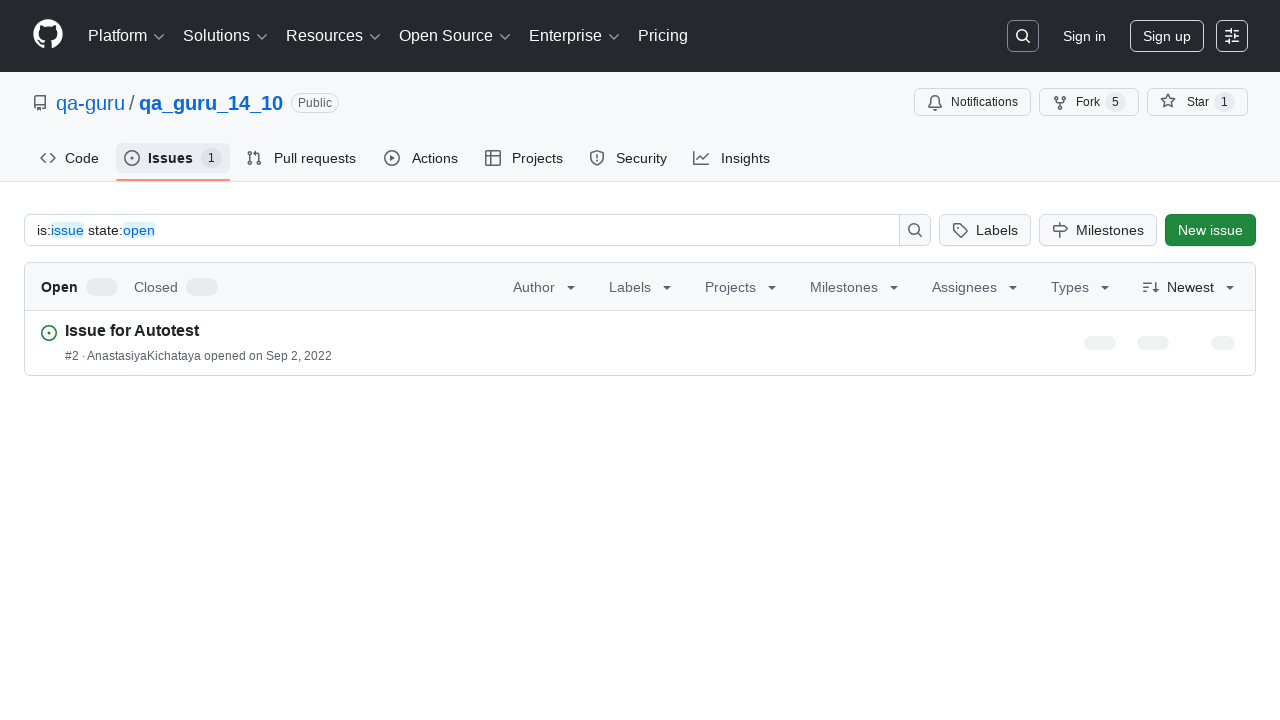

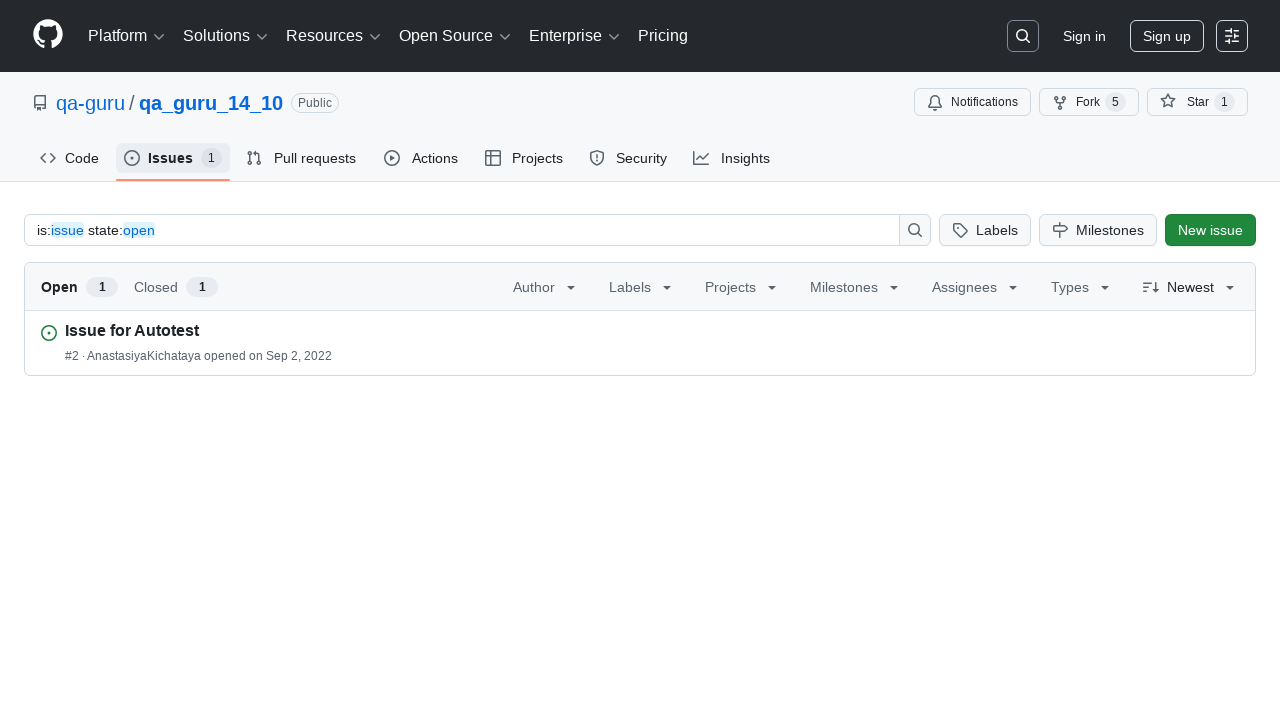